Tests A/B test opt-out functionality by visiting the page, verifying A/B test is active, adding an opt-out cookie, refreshing, and confirming the opt-out worked.

Starting URL: http://the-internet.herokuapp.com/abtest

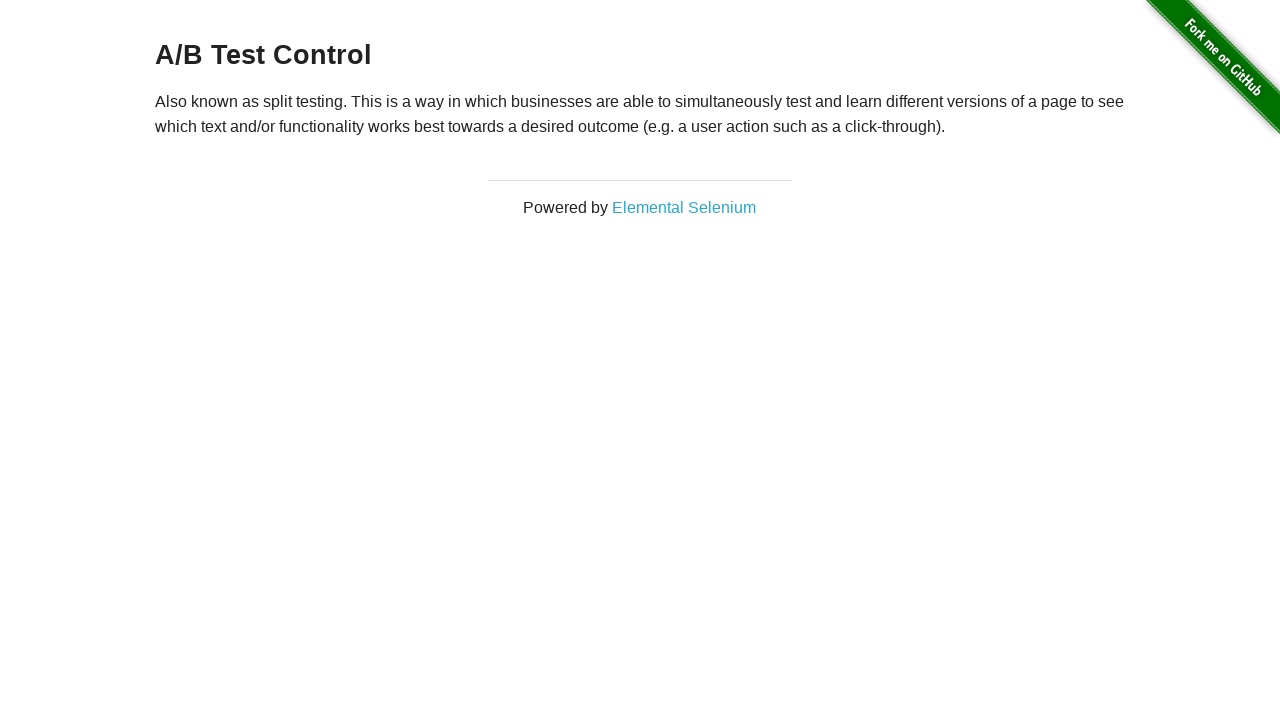

Located the h3 heading element
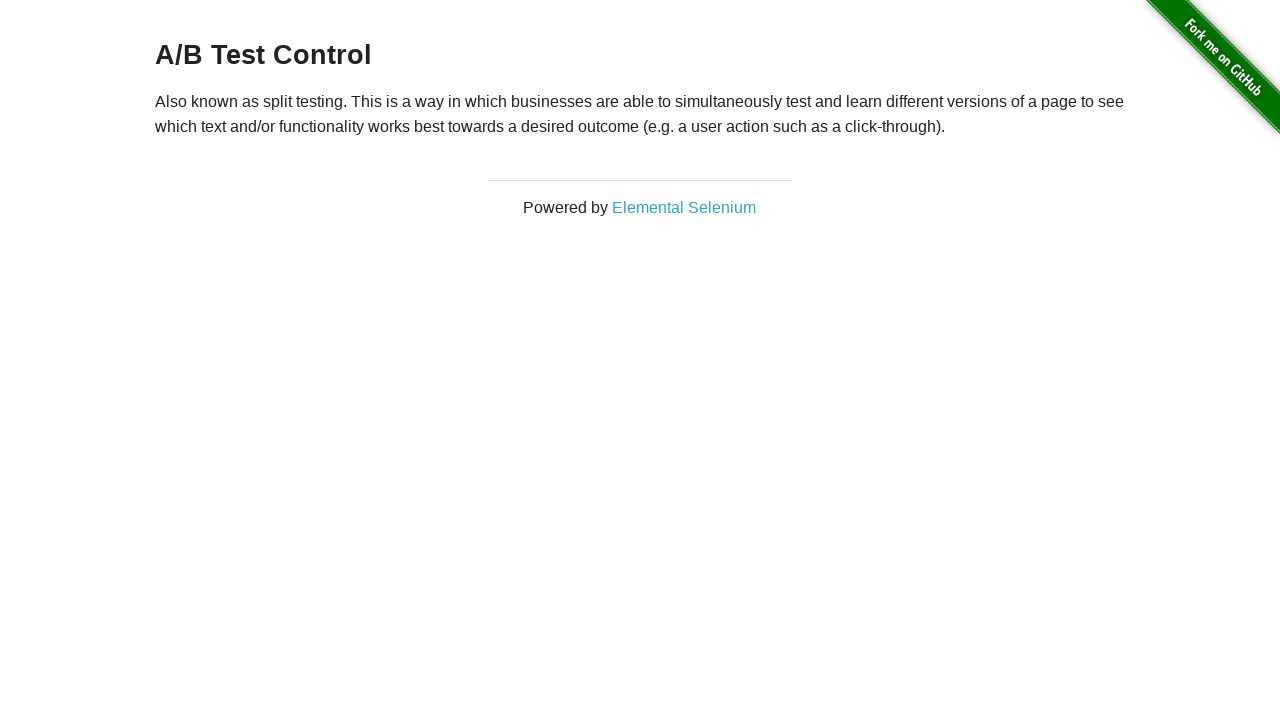

Retrieved heading text content
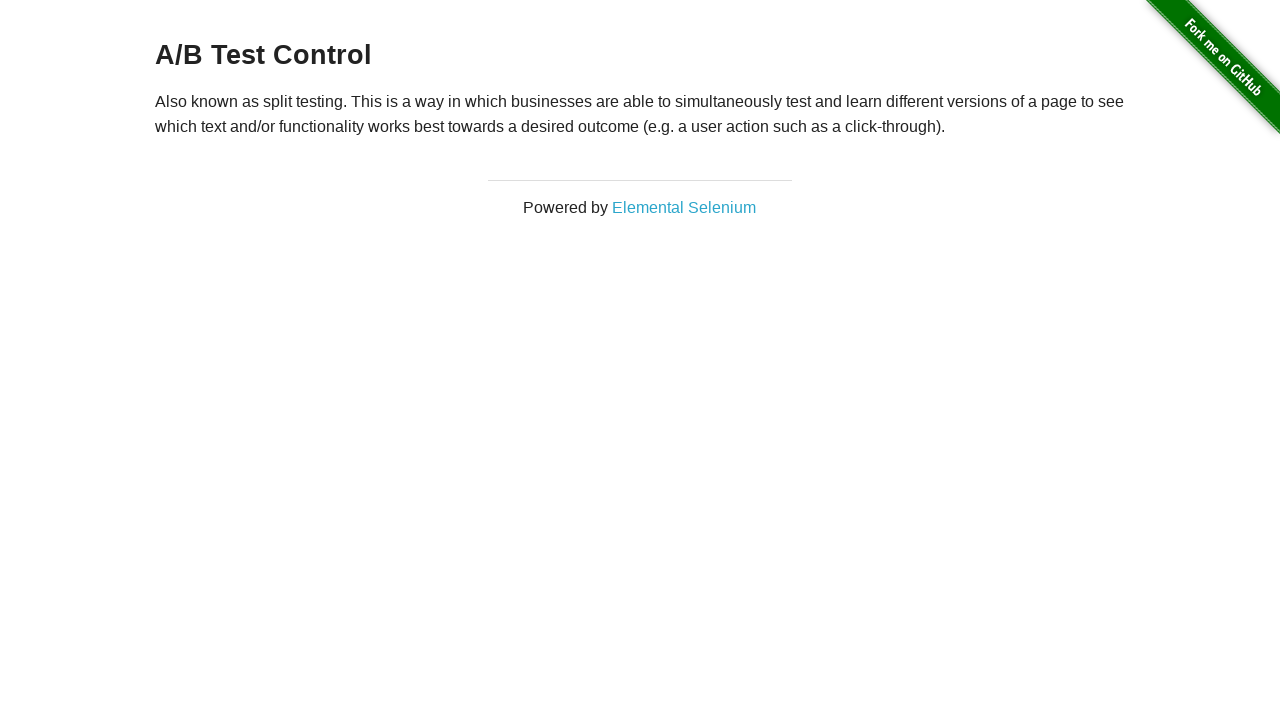

Verified A/B test is active - heading starts with 'A/B Test'
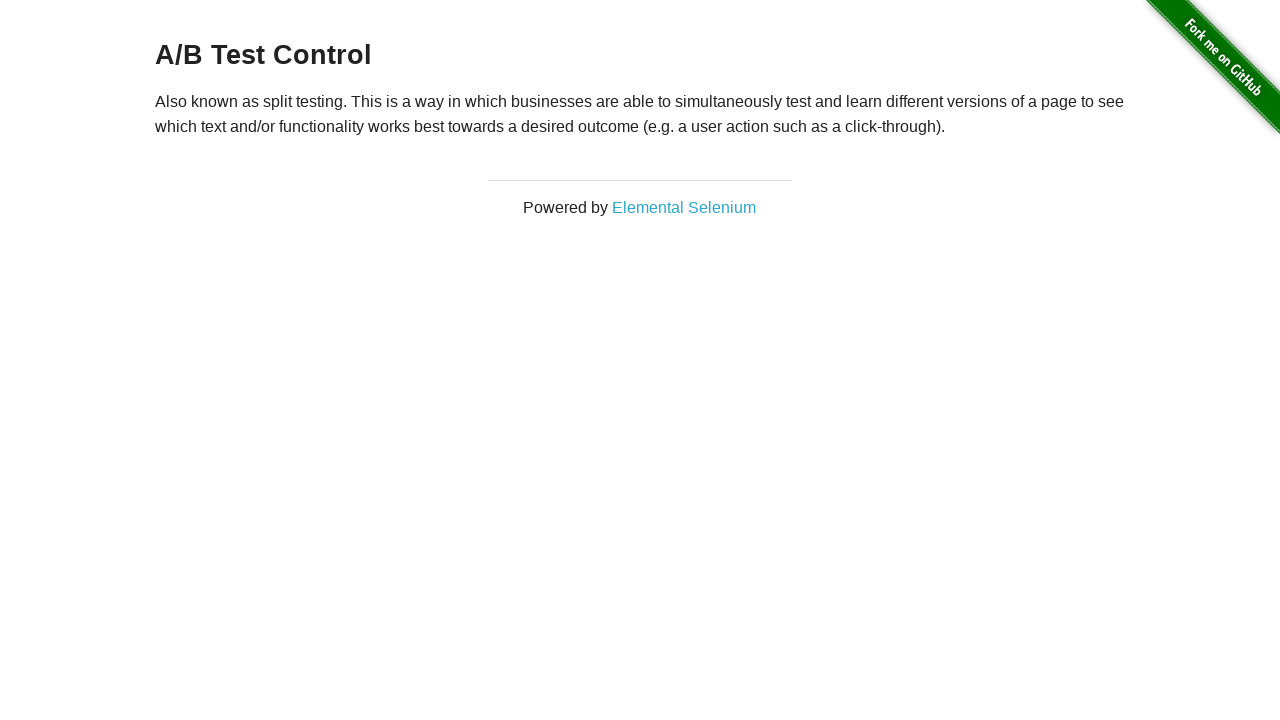

Added optimizelyOptOut cookie with value 'true'
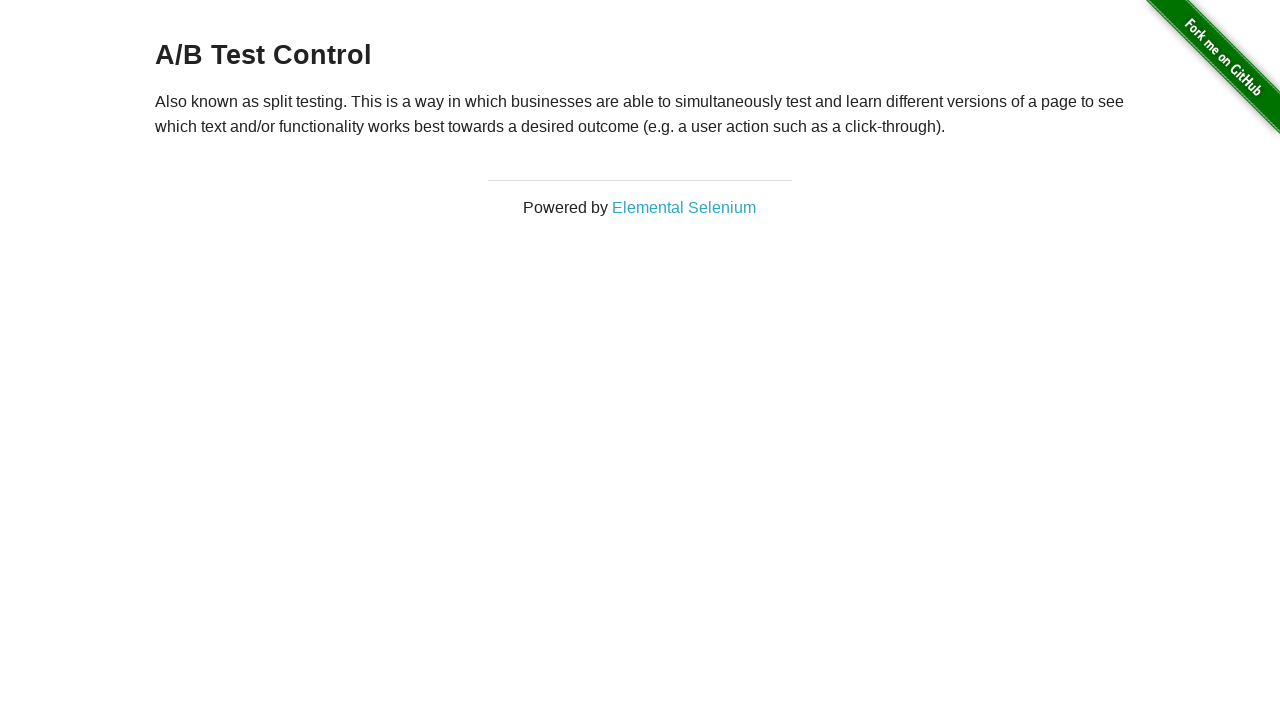

Reloaded the page to apply opt-out cookie
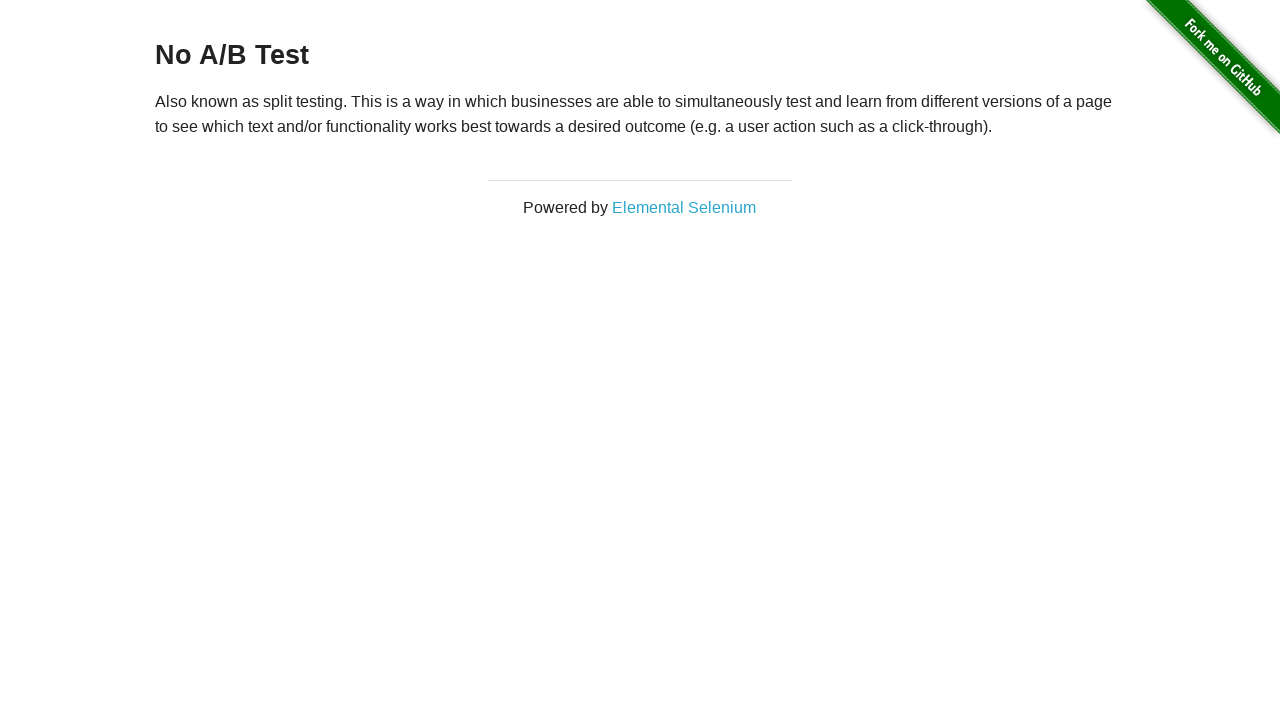

Retrieved heading text content after page reload
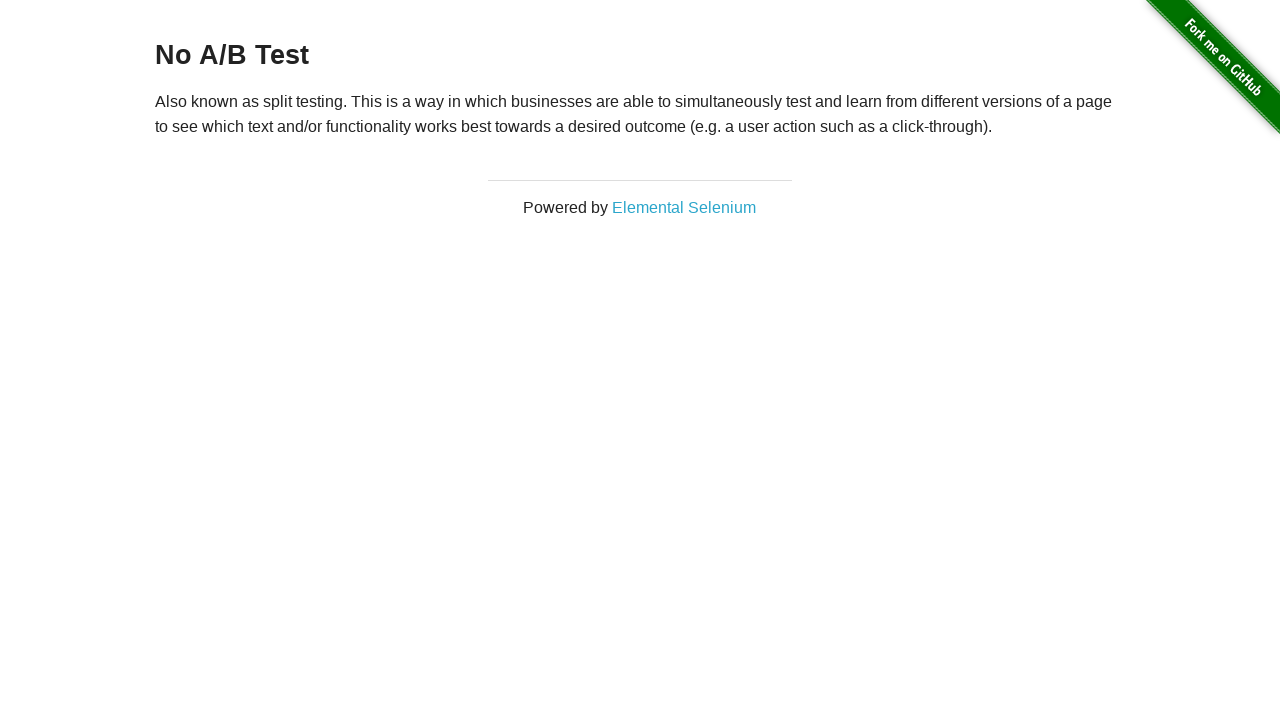

Verified opt-out successful - heading starts with 'No A/B Test'
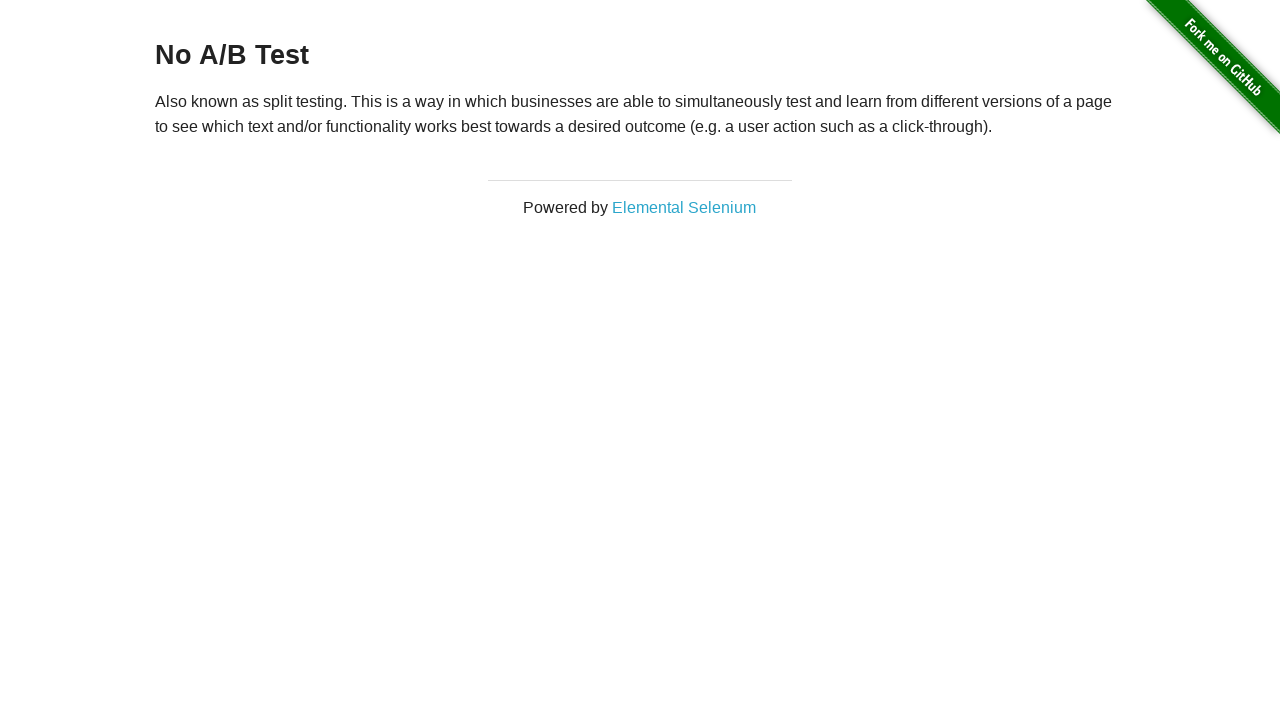

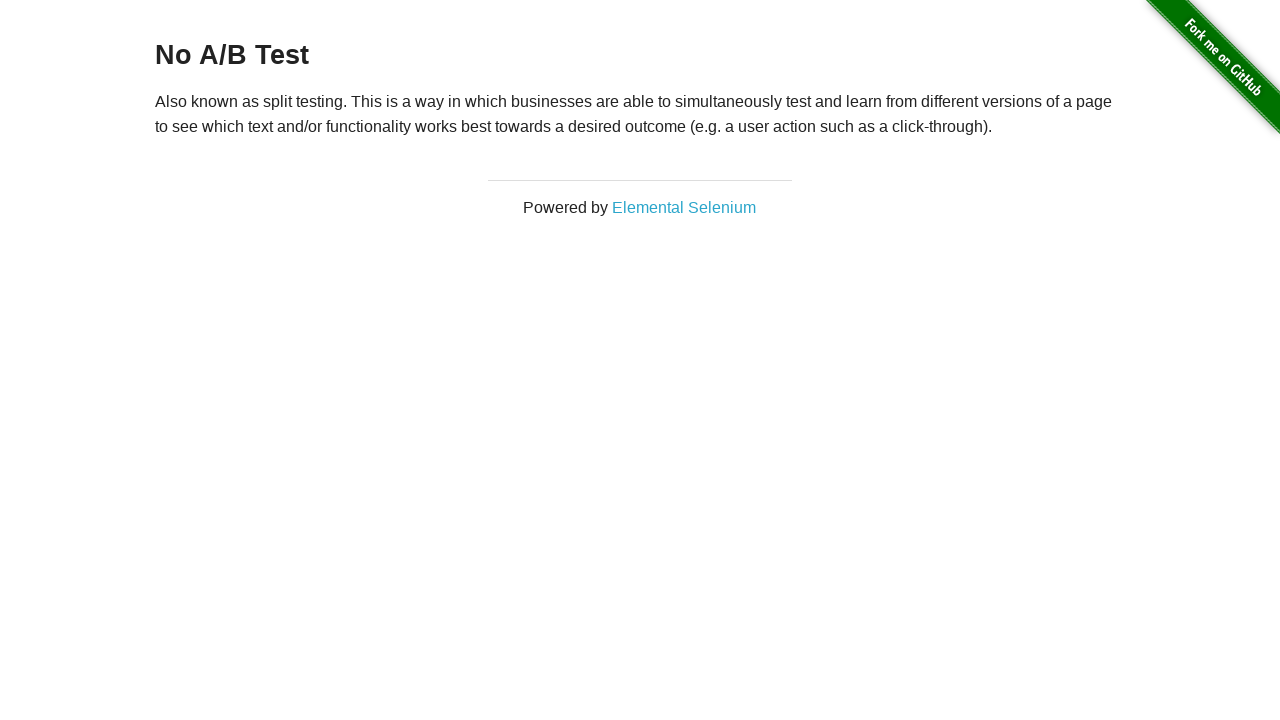